Tests checkbox functionality by verifying initial state, selecting, deselecting, and conditionally selecting a Monday checkbox

Starting URL: http://samples.gwtproject.org/samples/Showcase/Showcase.html#!CwCheckBox

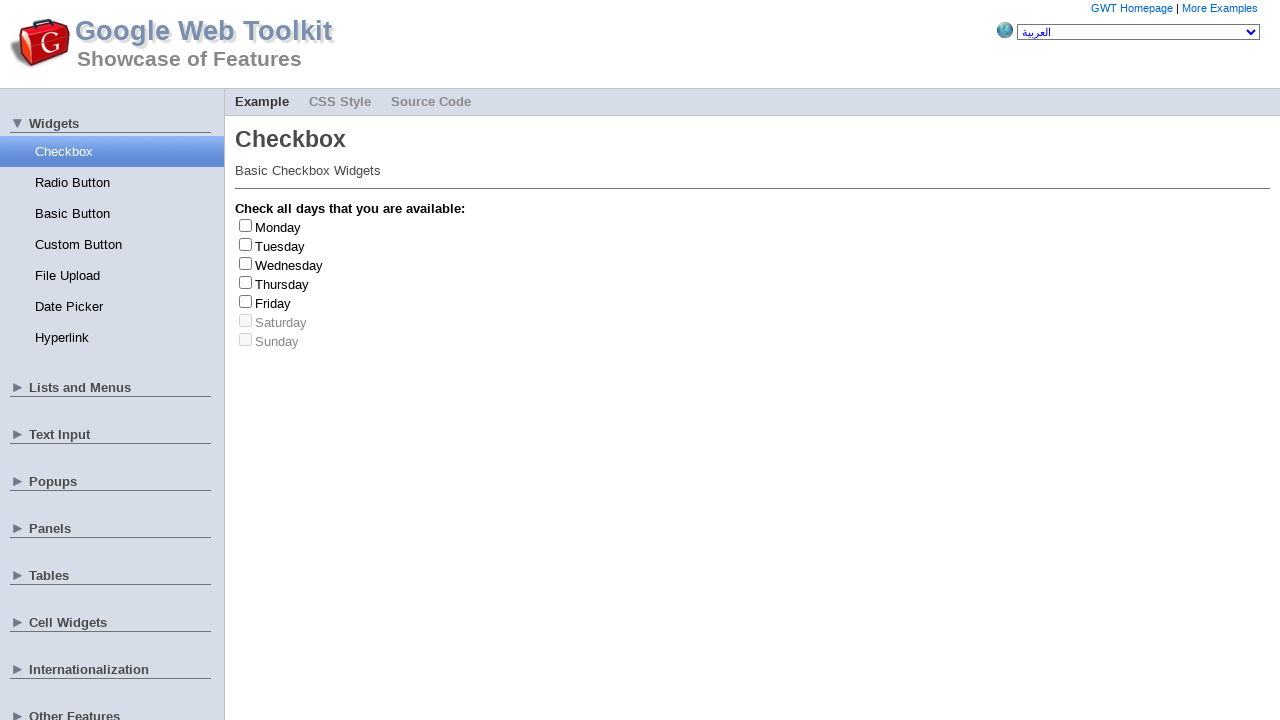

Located the Monday checkbox element
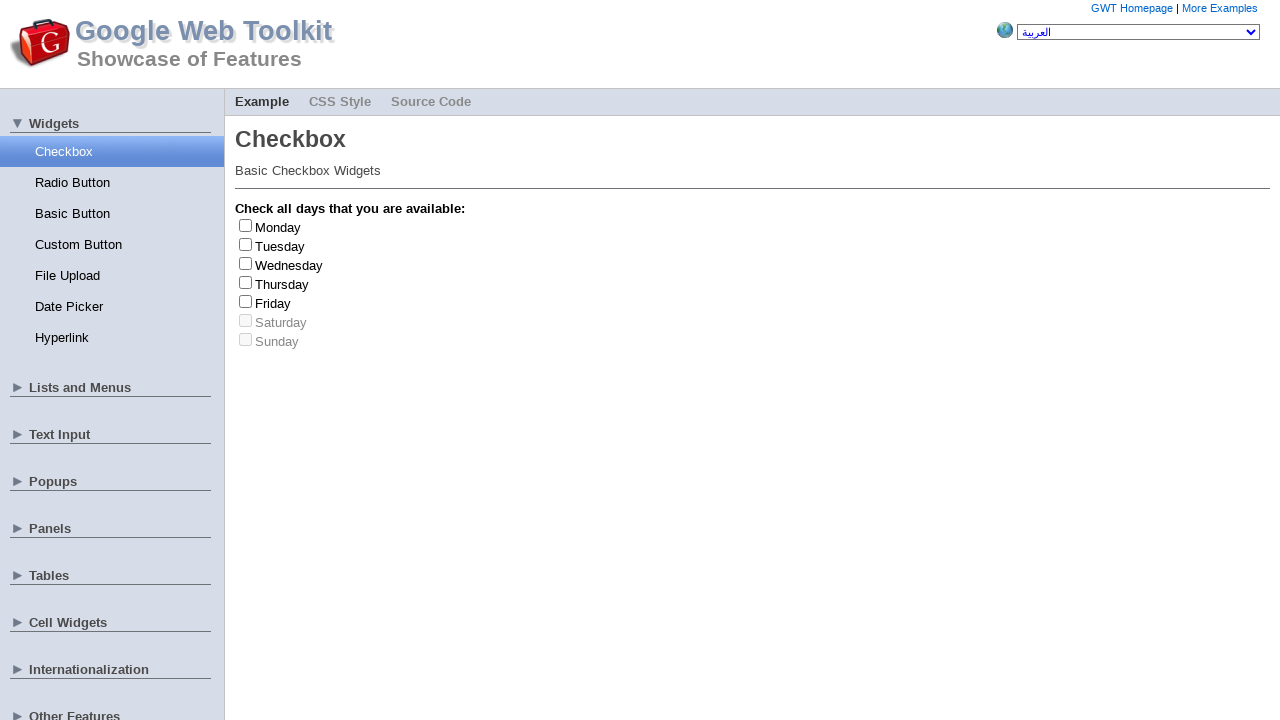

Verified Monday checkbox is not selected initially
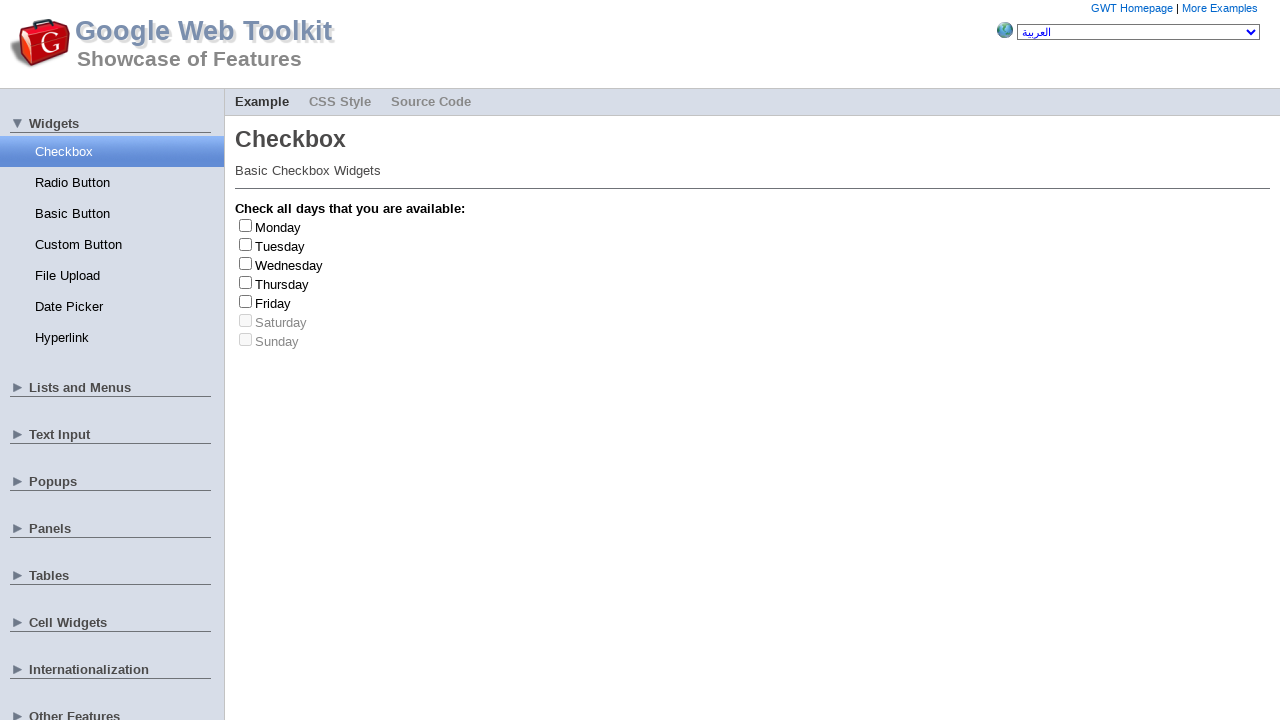

Clicked Monday checkbox to select it at (246, 225) on #gwt-debug-cwCheckBox-Monday-input
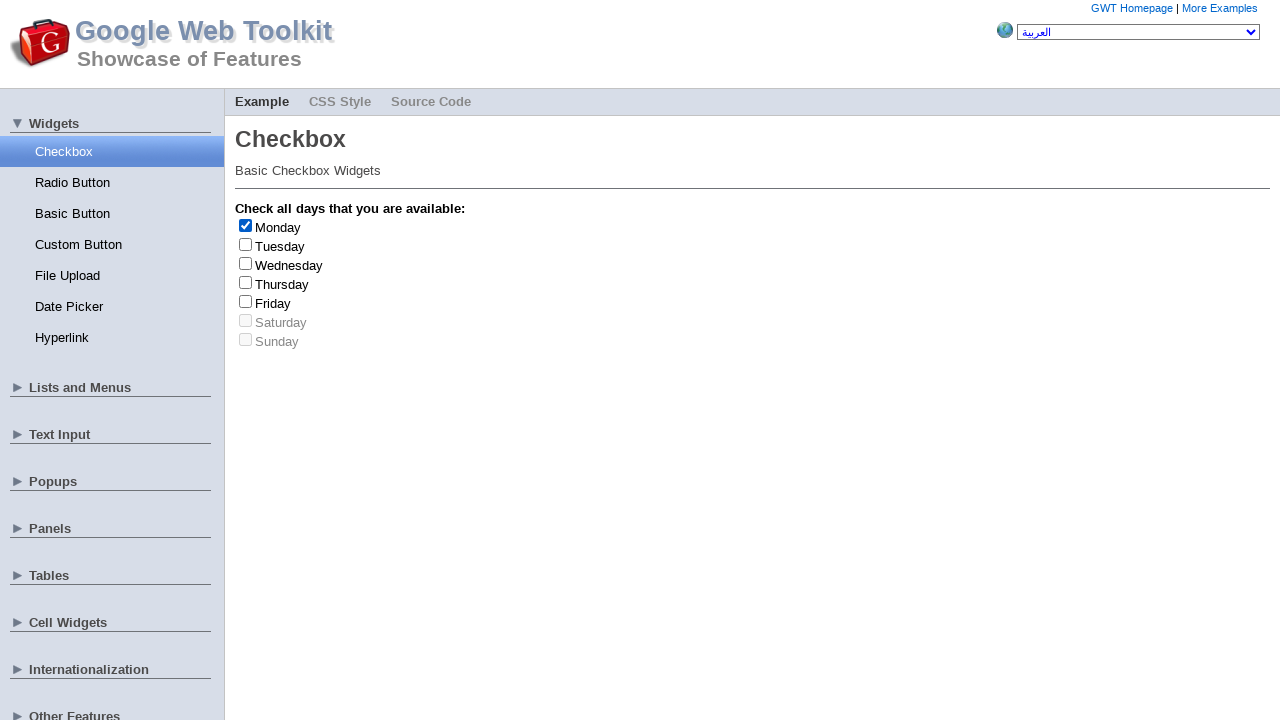

Verified Monday checkbox is now selected
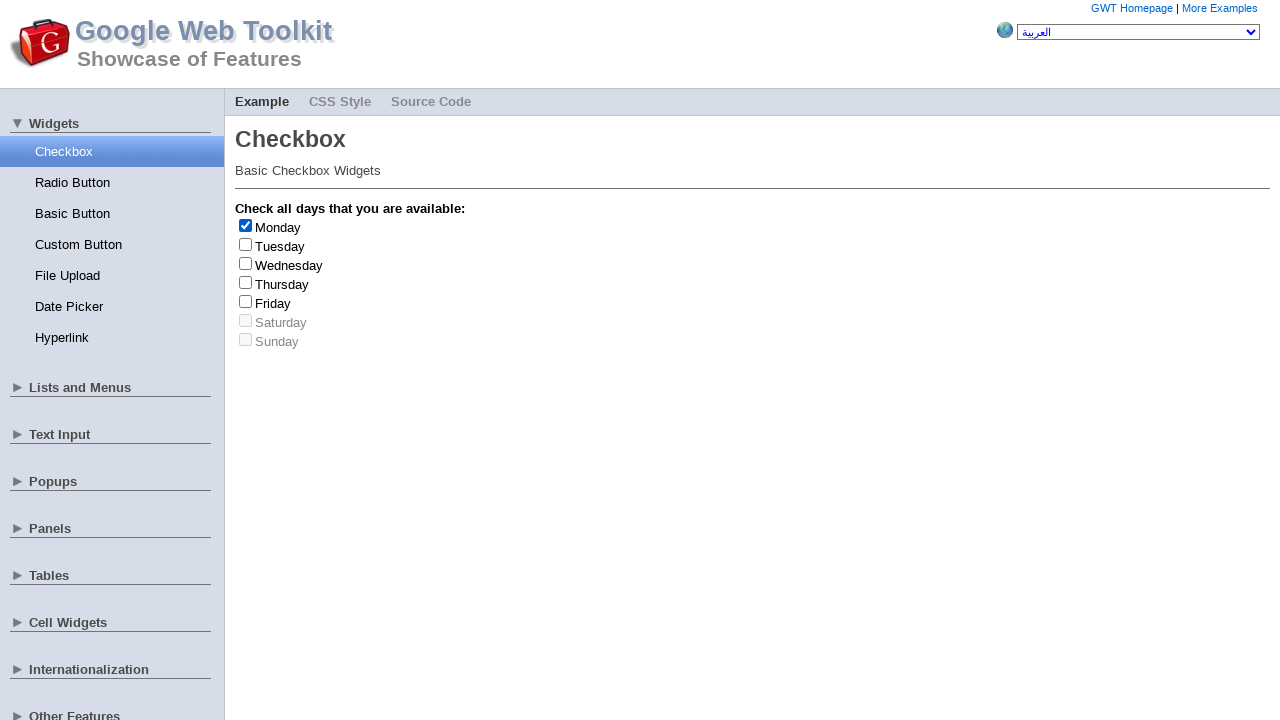

Clicked Monday checkbox to deselect it at (246, 225) on #gwt-debug-cwCheckBox-Monday-input
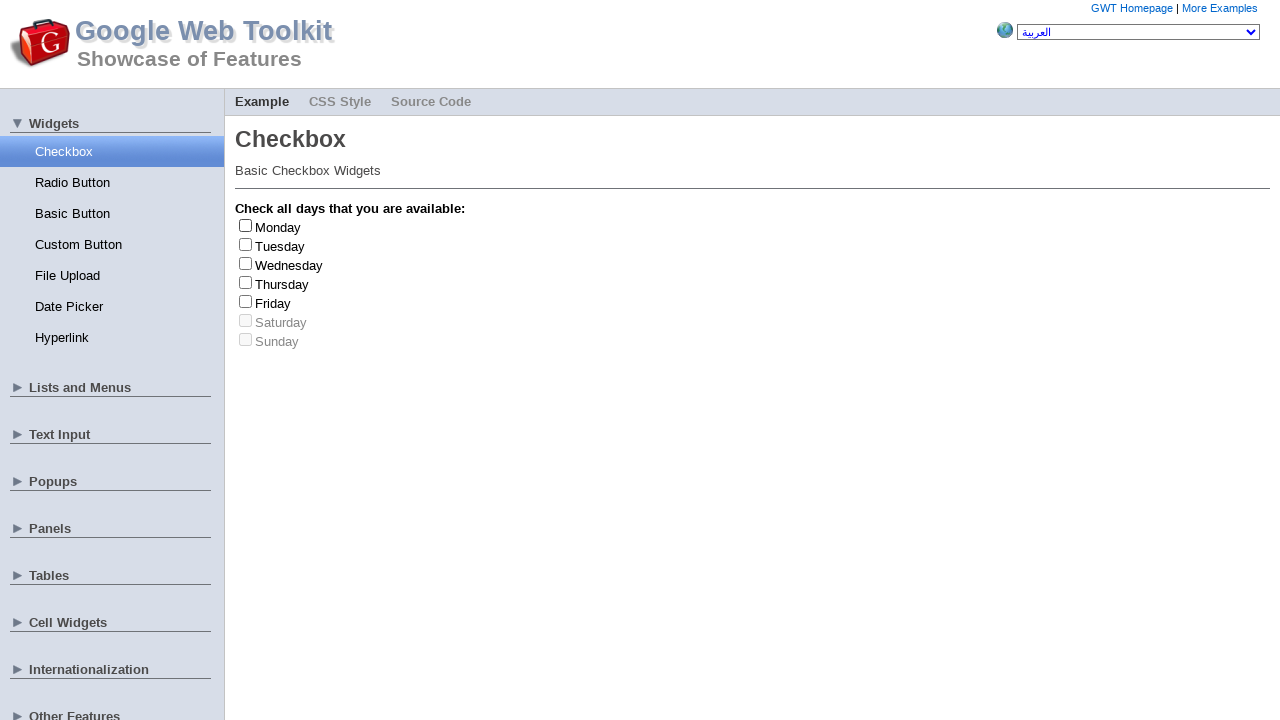

Verified Monday checkbox is now deselected
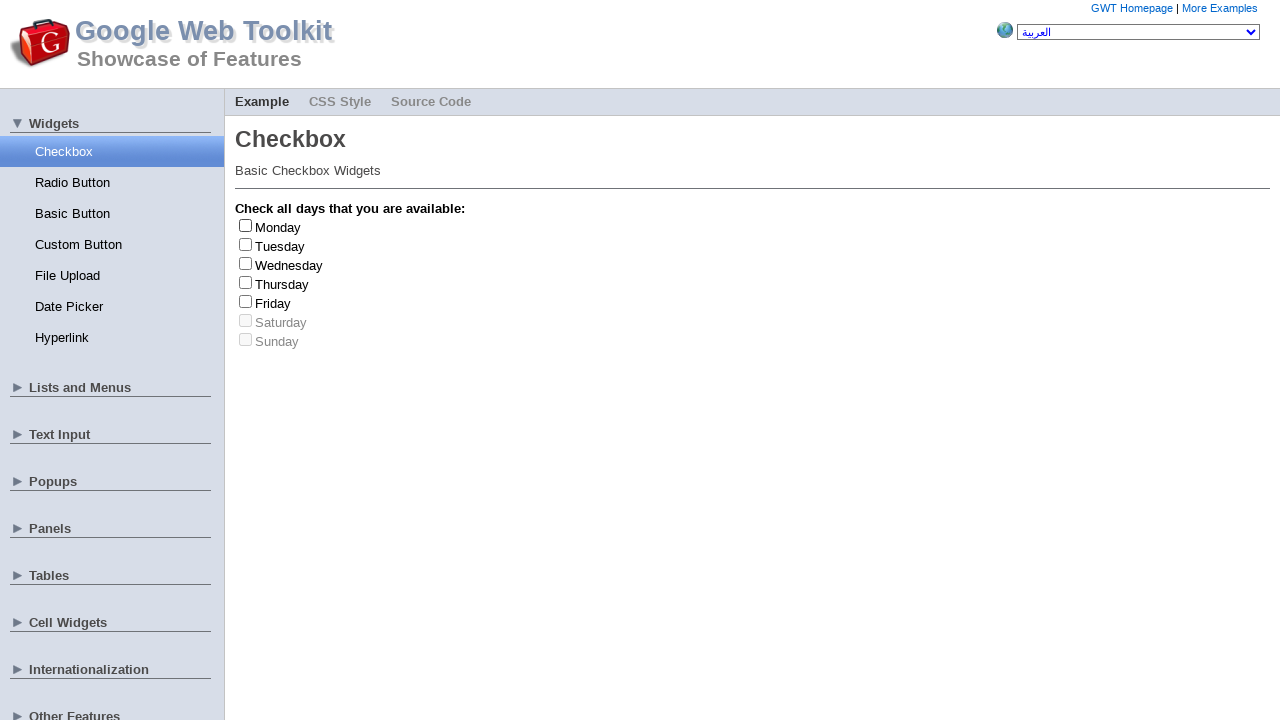

Conditionally clicked Monday checkbox to select it at (246, 225) on #gwt-debug-cwCheckBox-Monday-input
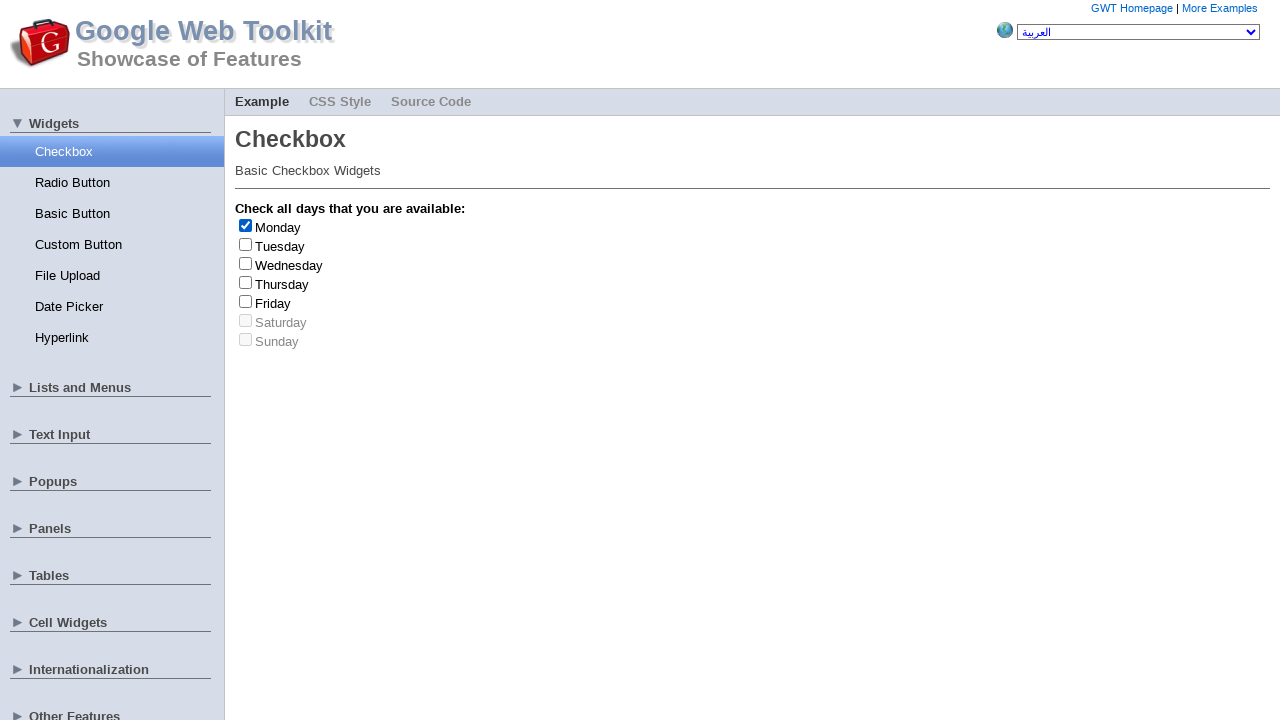

Verified Monday checkbox is selected after conditional click
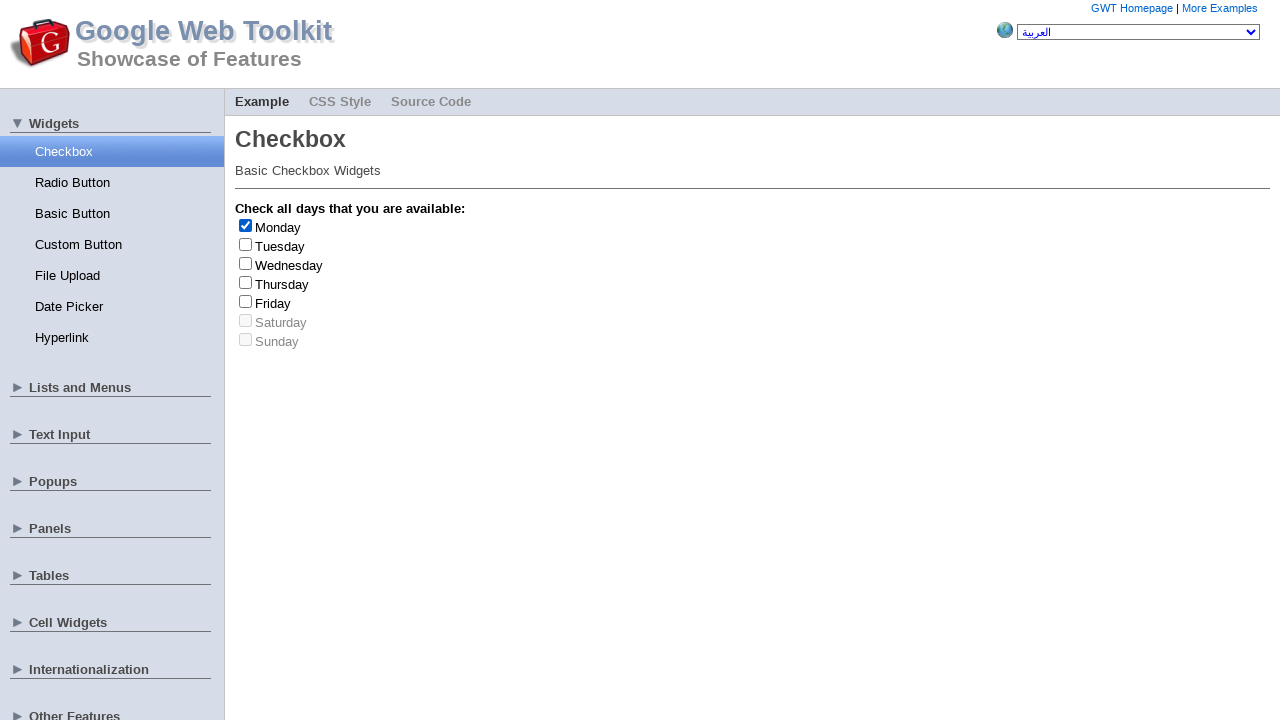

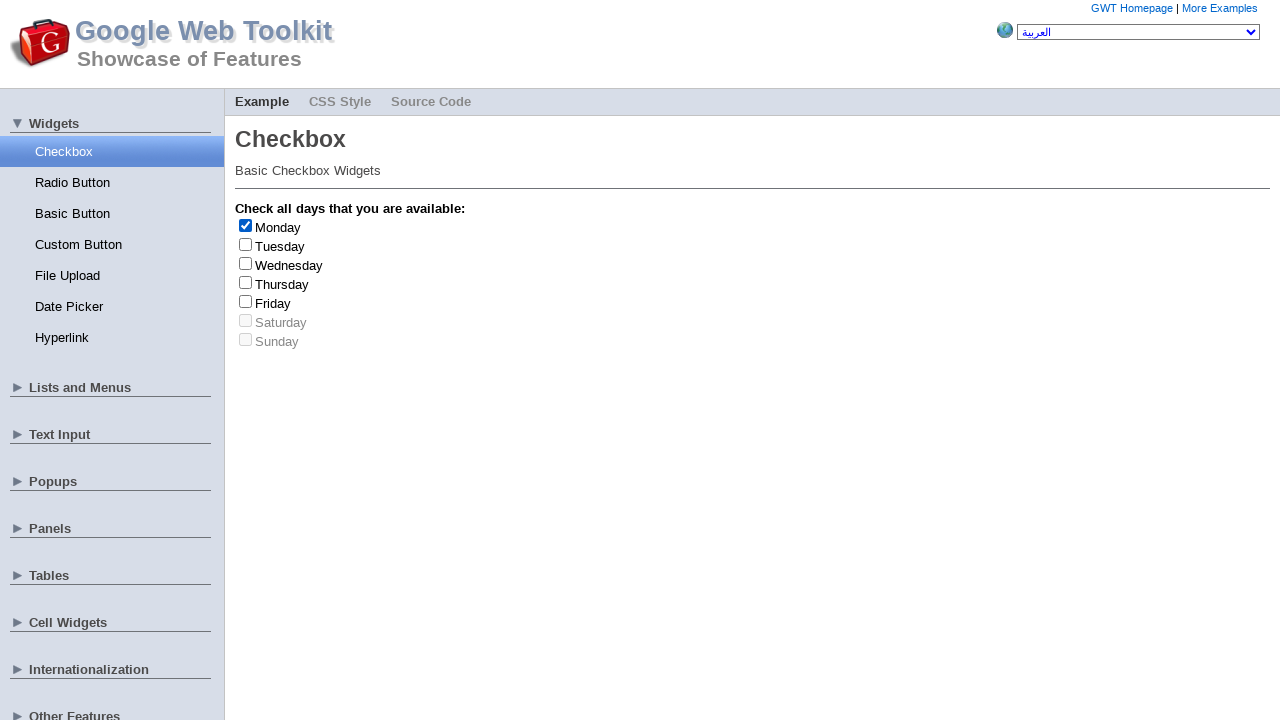